Tests the autocomplete/autosuggest dropdown functionality by typing a partial country name, waiting for suggestions to appear, and selecting a specific country from the dropdown list

Starting URL: https://rahulshettyacademy.com/dropdownsPractise/

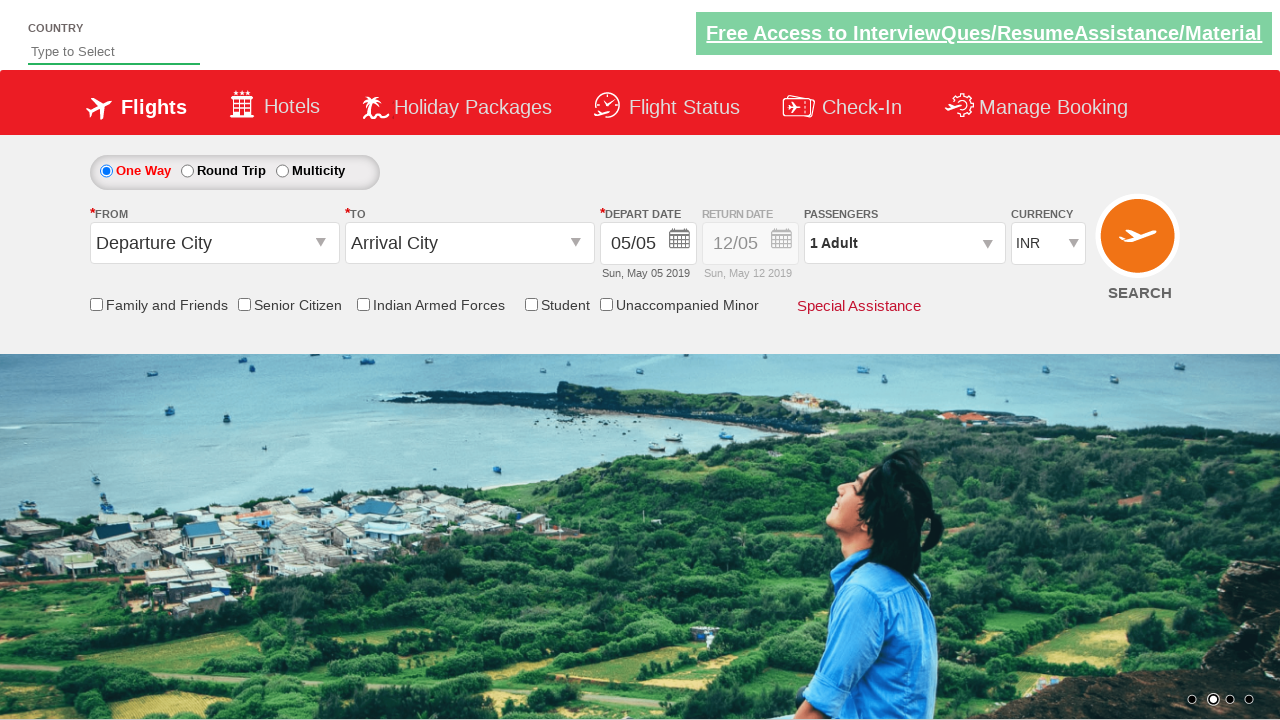

Filled autosuggest field with 'ind' to trigger dropdown on #autosuggest
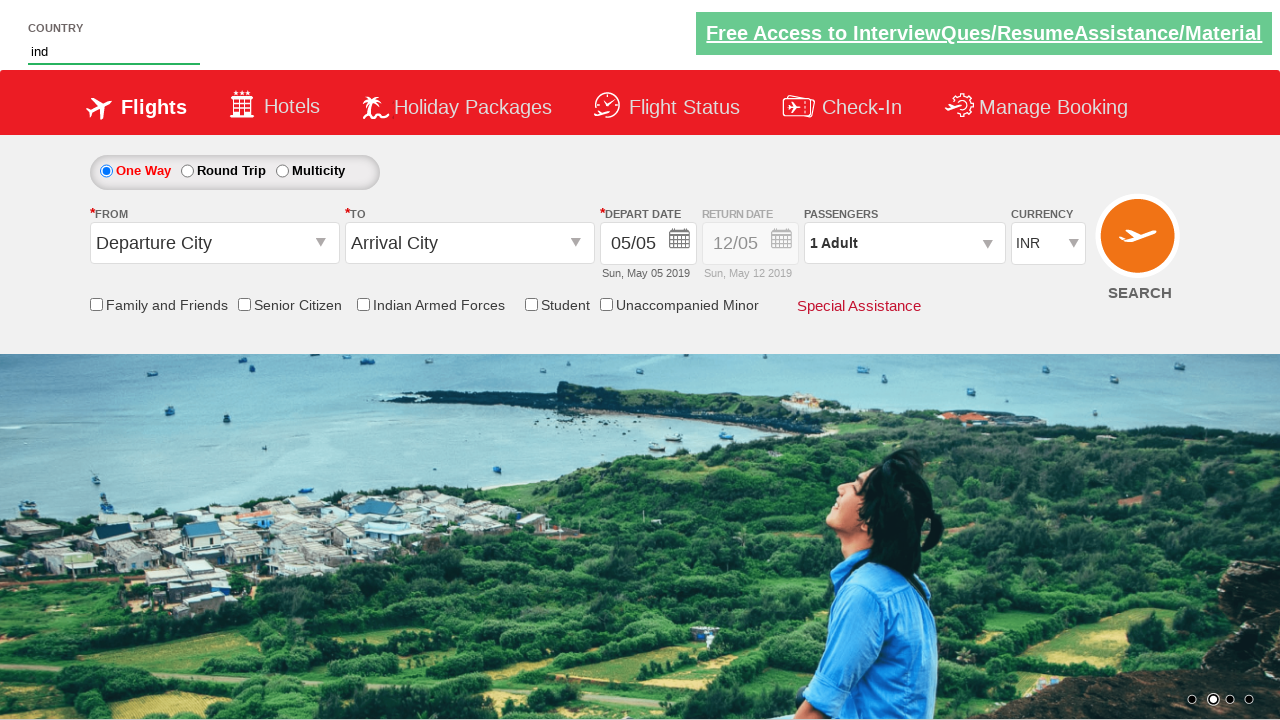

Autosuggest dropdown appeared with country suggestions
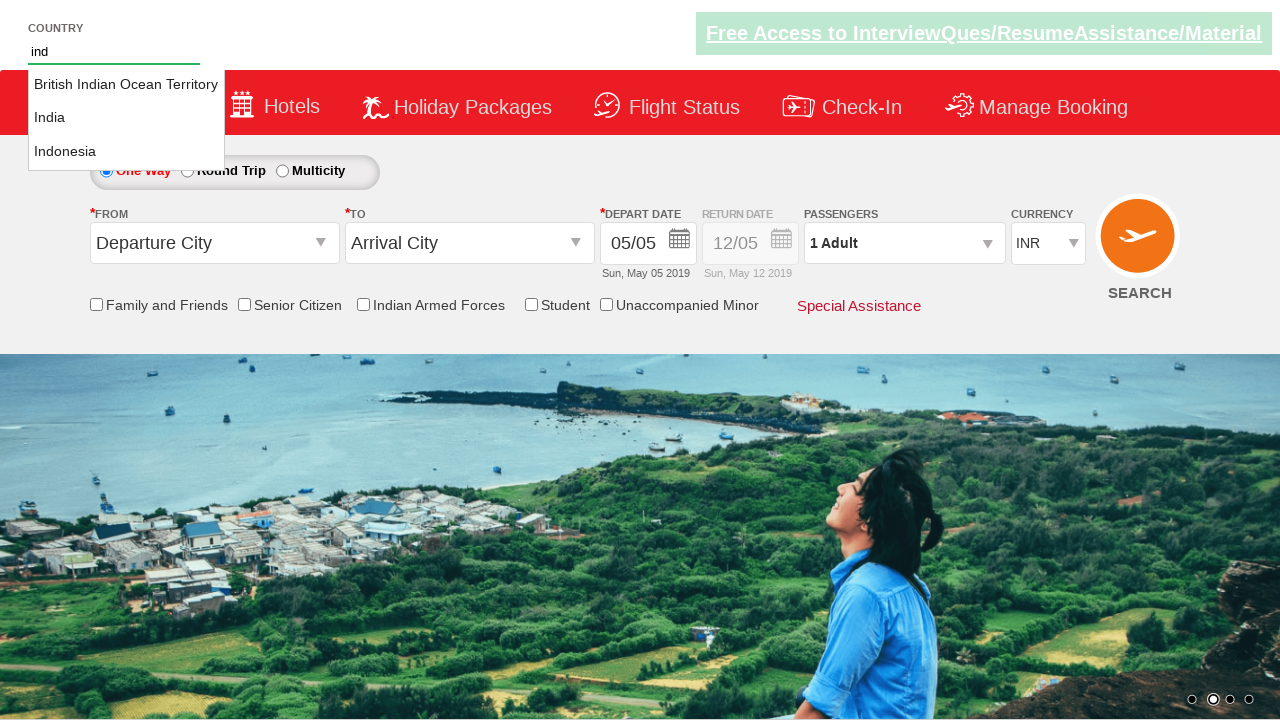

Selected 'India' from the autosuggest dropdown at (126, 118) on li[class$='ui-menu-item'] >> nth=1
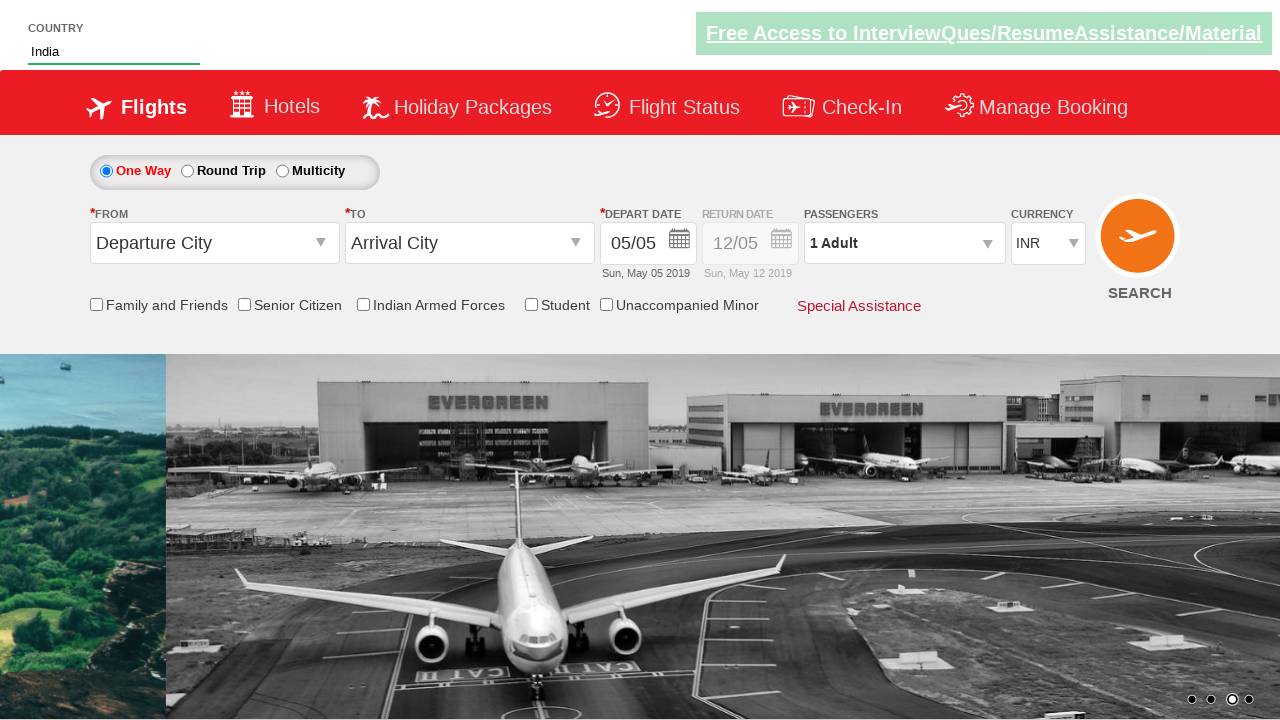

Verified that 'India' was successfully selected in the autosuggest field
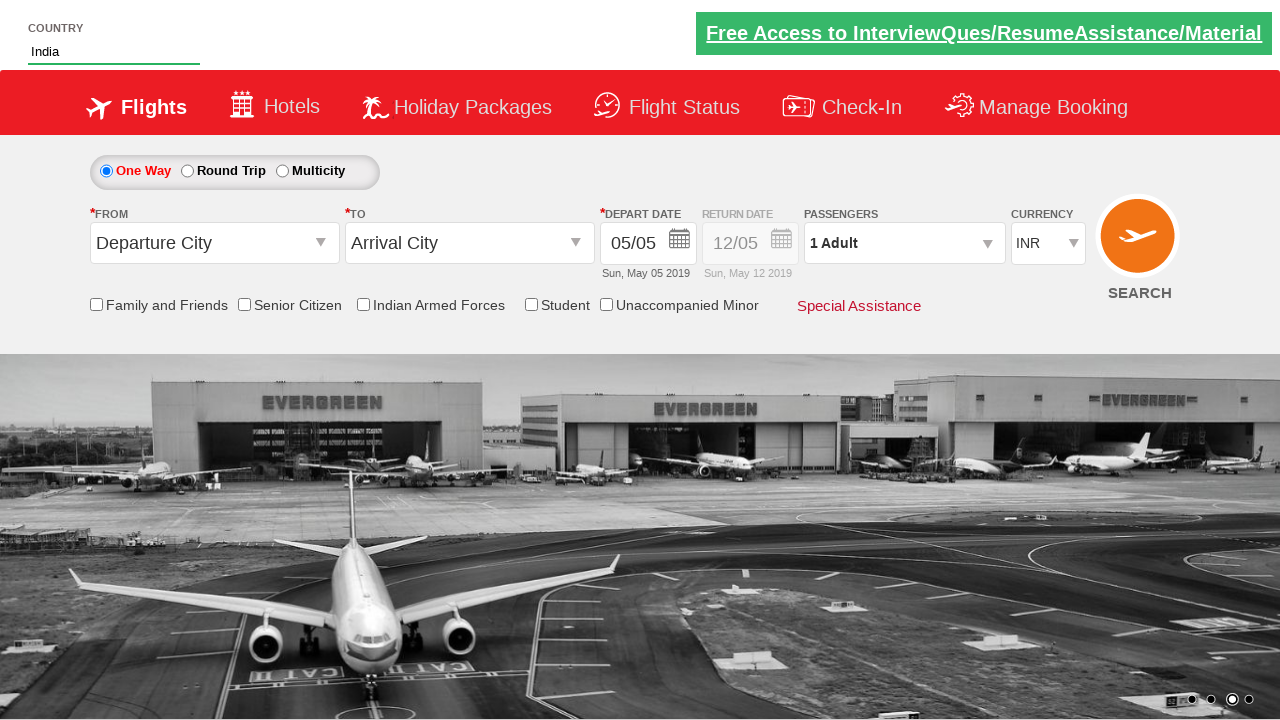

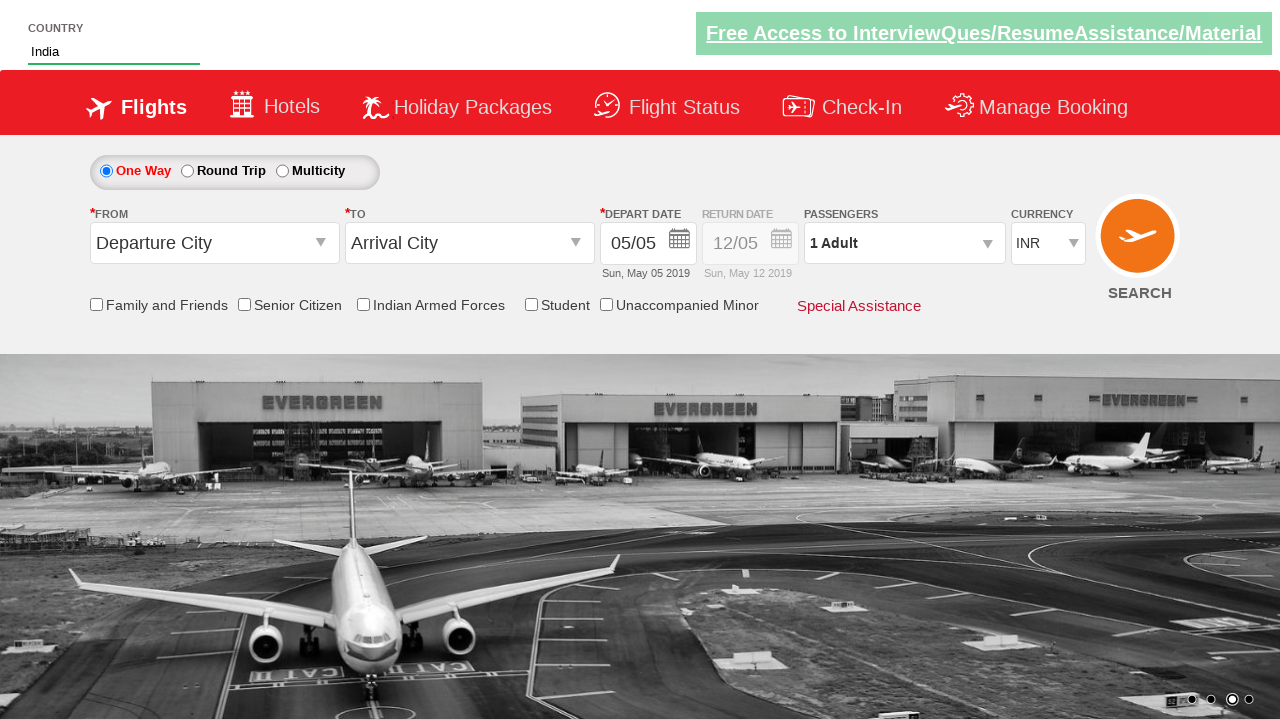